Tests the autocomplete/autosuggest dropdown functionality by typing a partial country name and selecting a matching option from the suggestions list

Starting URL: https://rahulshettyacademy.com/dropdownsPractise/

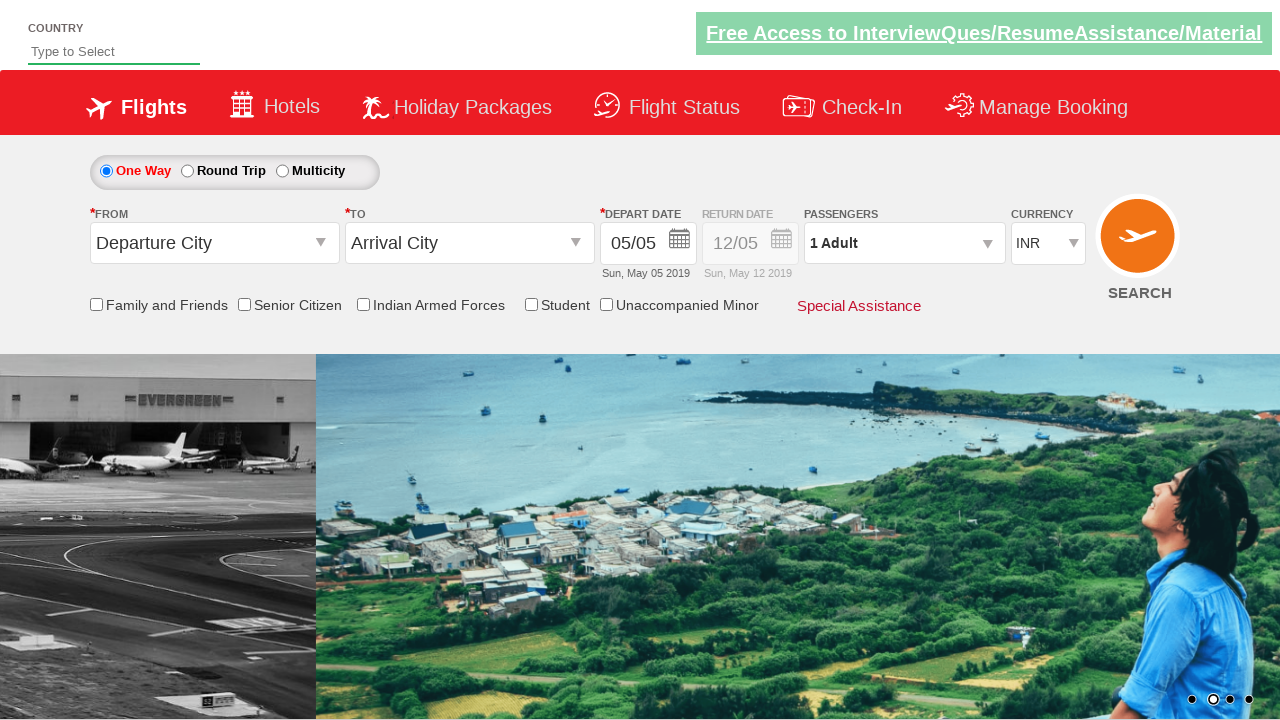

Typed 'Ind' in the autosuggest input field on #autosuggest
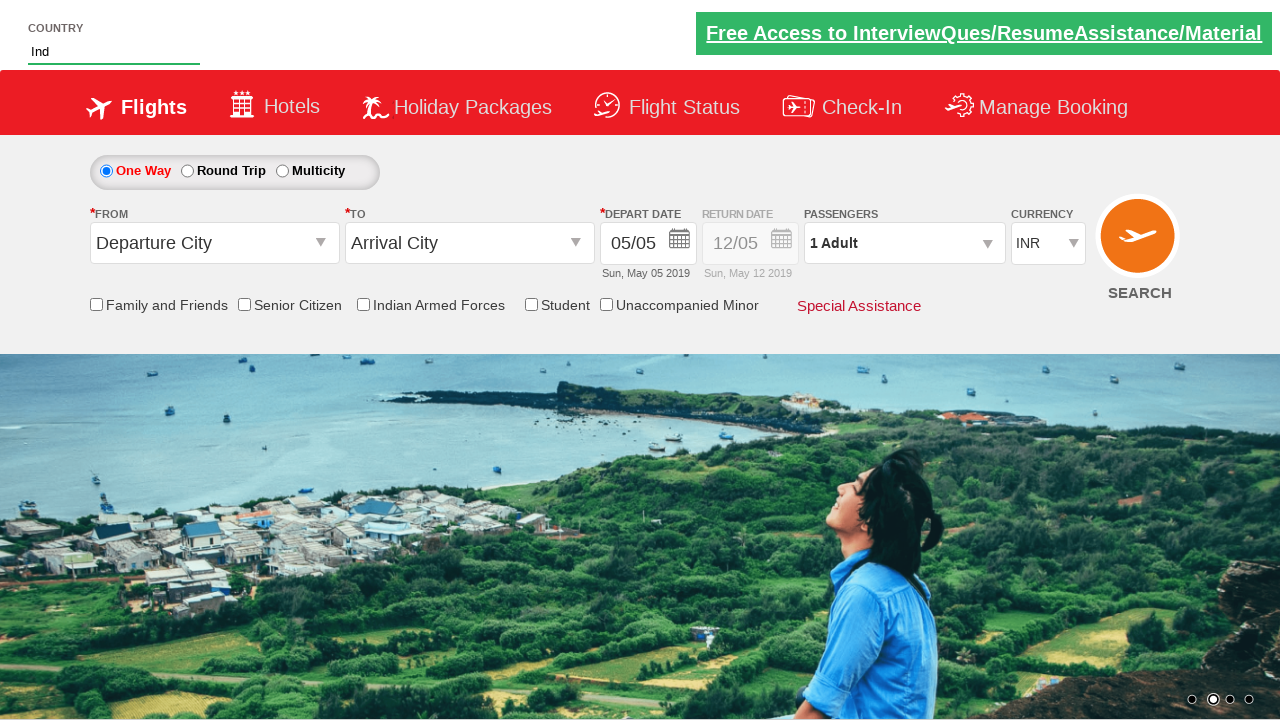

Autocomplete suggestions dropdown appeared
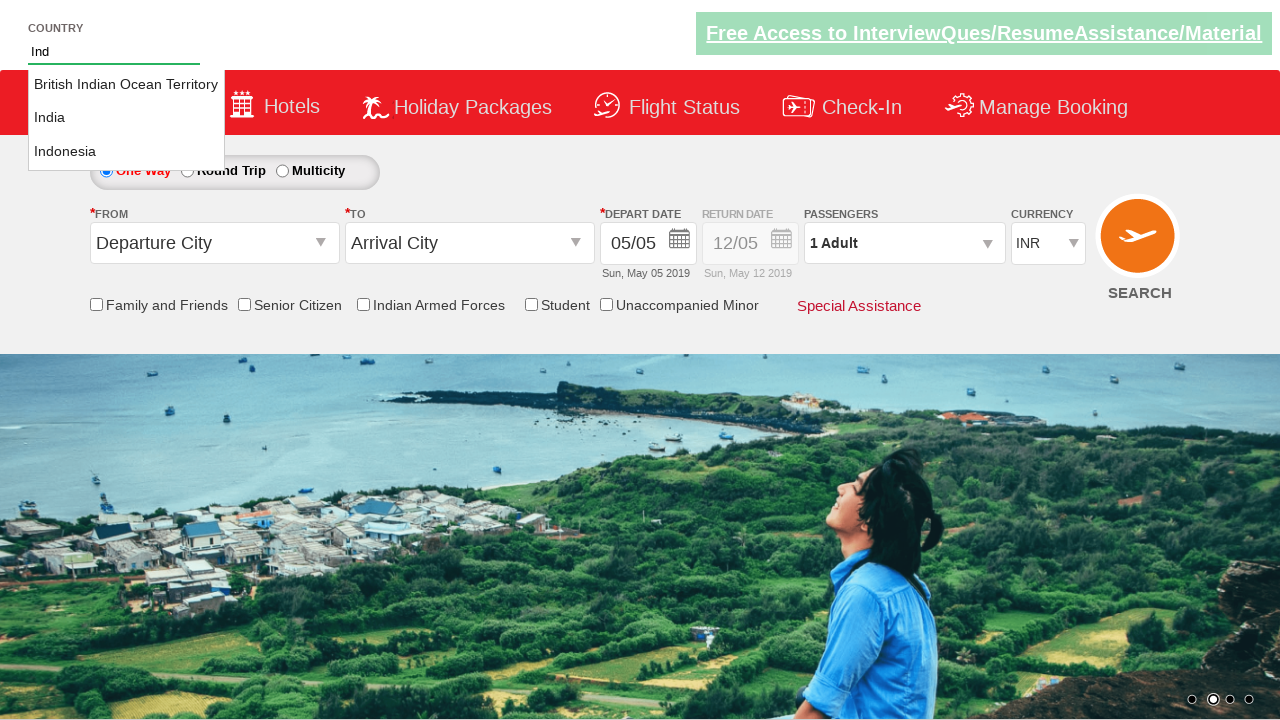

Selected 'Indonesia' from the autocomplete suggestions at (126, 152) on li.ui-menu-item a:has-text('Indonesia')
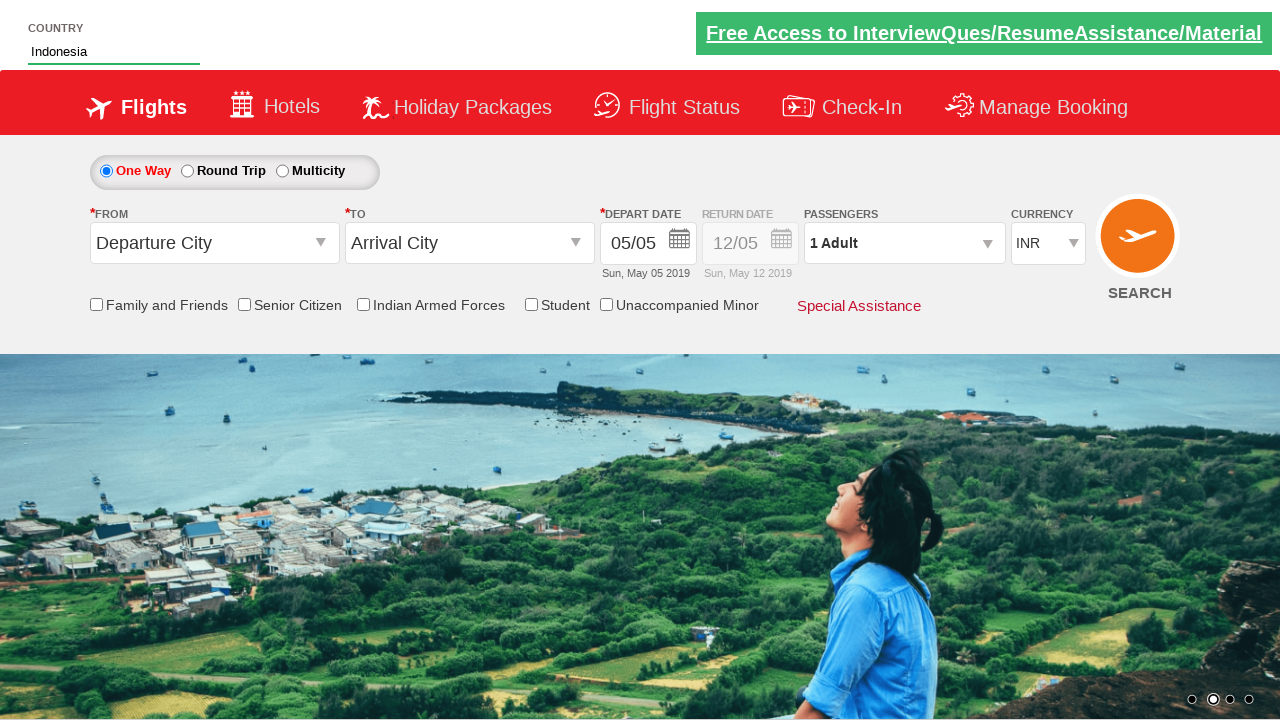

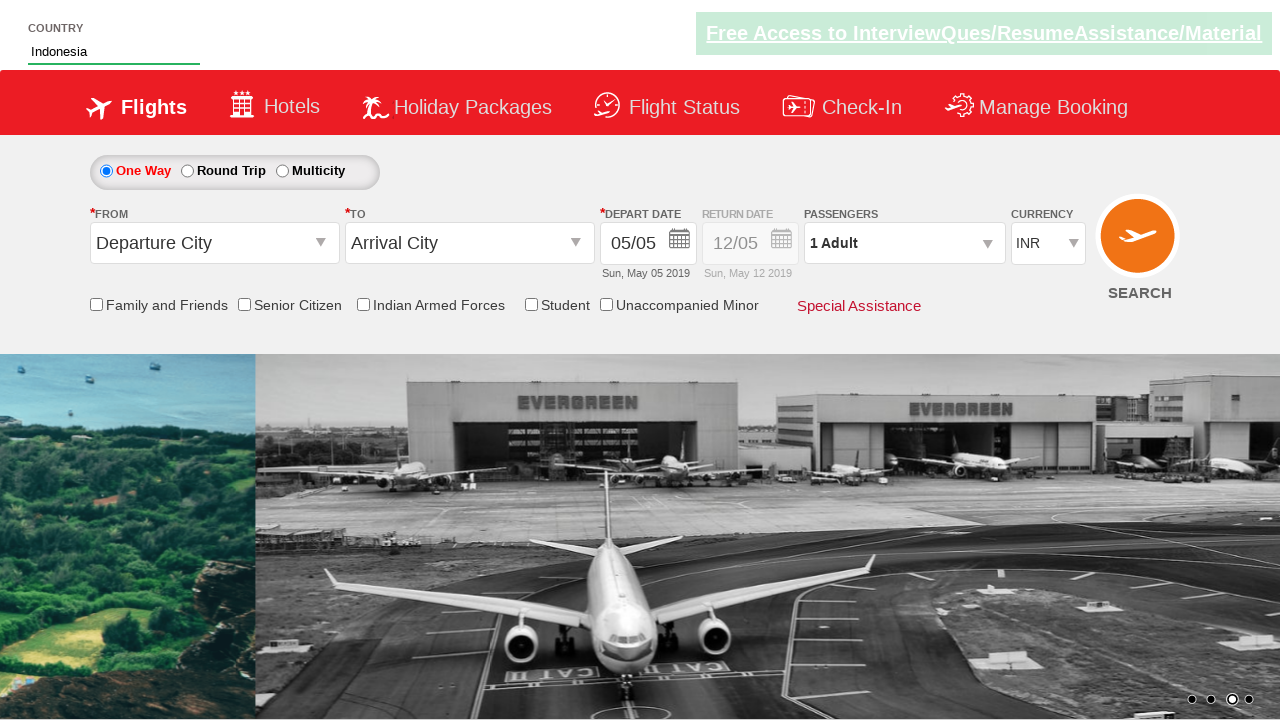